Tests login functionality with valid credentials and verifies success message

Starting URL: https://codility-frontend-prod.s3.amazonaws.com/media/task_static/qa_login_page/9a83bda125cd7398f9f482a3d6d45ea4/static/attachments/reference_page.html

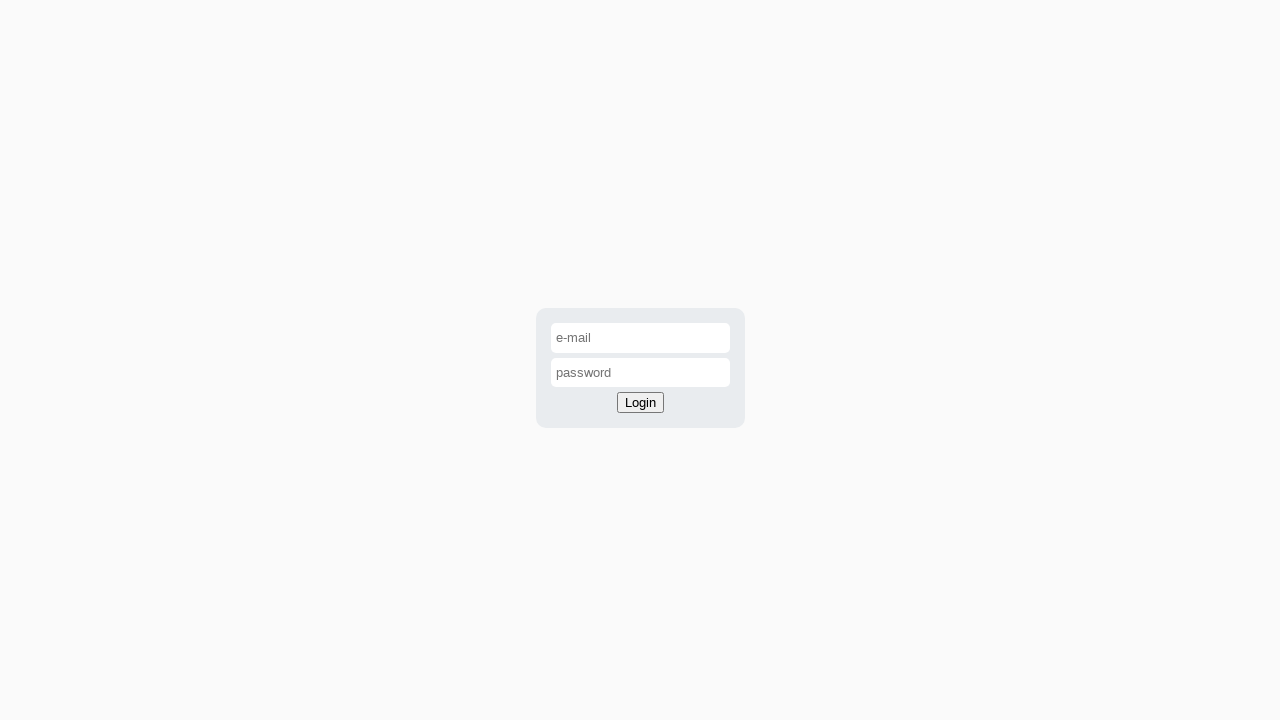

Navigated to login page
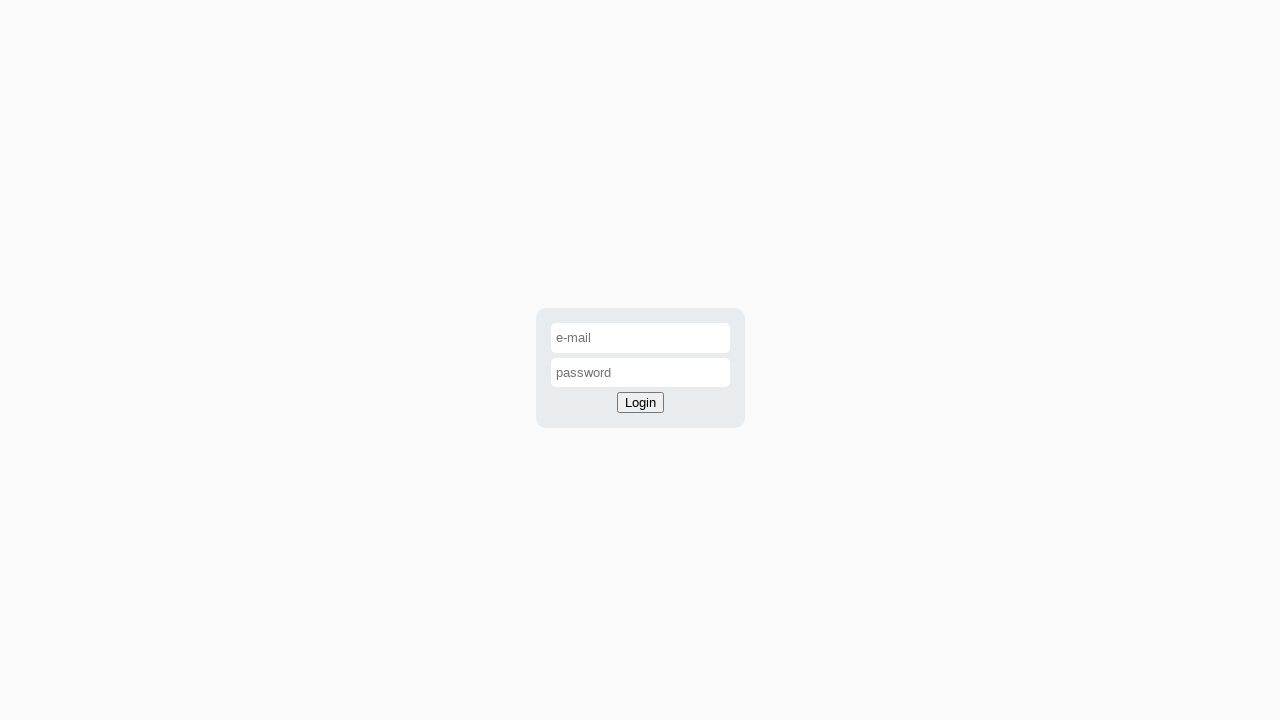

Filled email input with 'login@codility.com' on #email-input
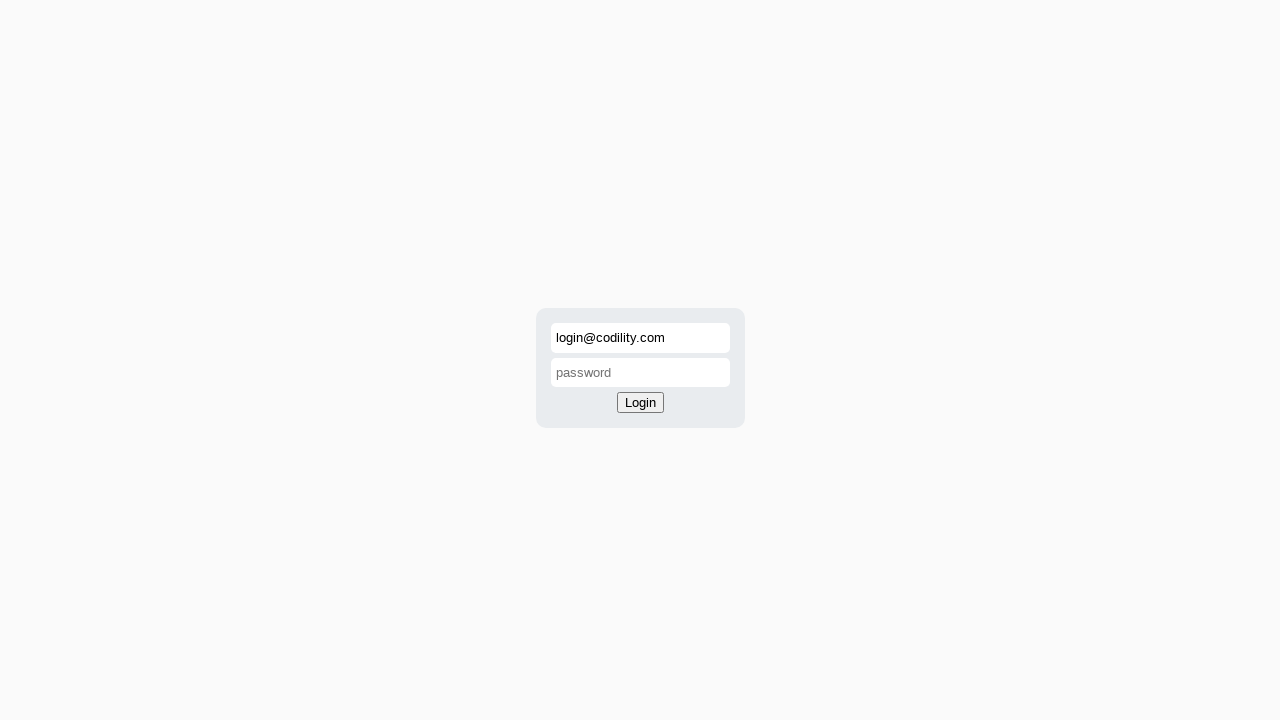

Filled password input with 'password' on #password-input
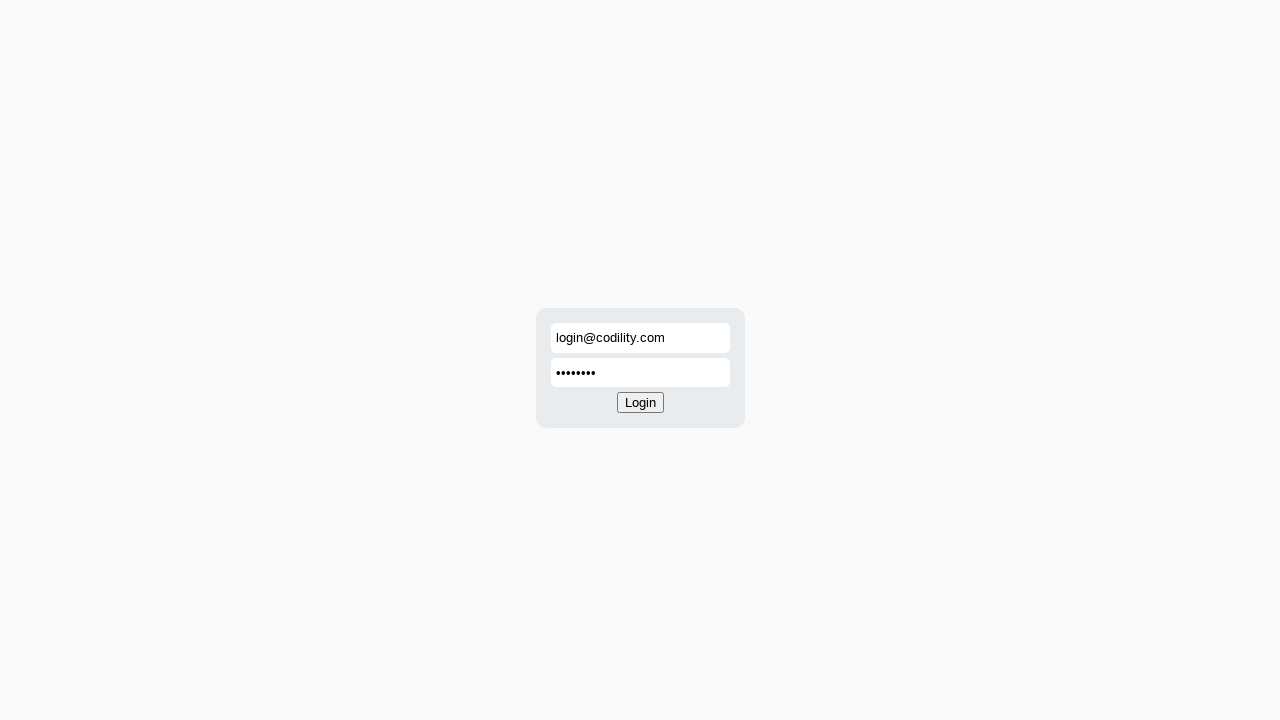

Clicked login button at (640, 403) on #login-button
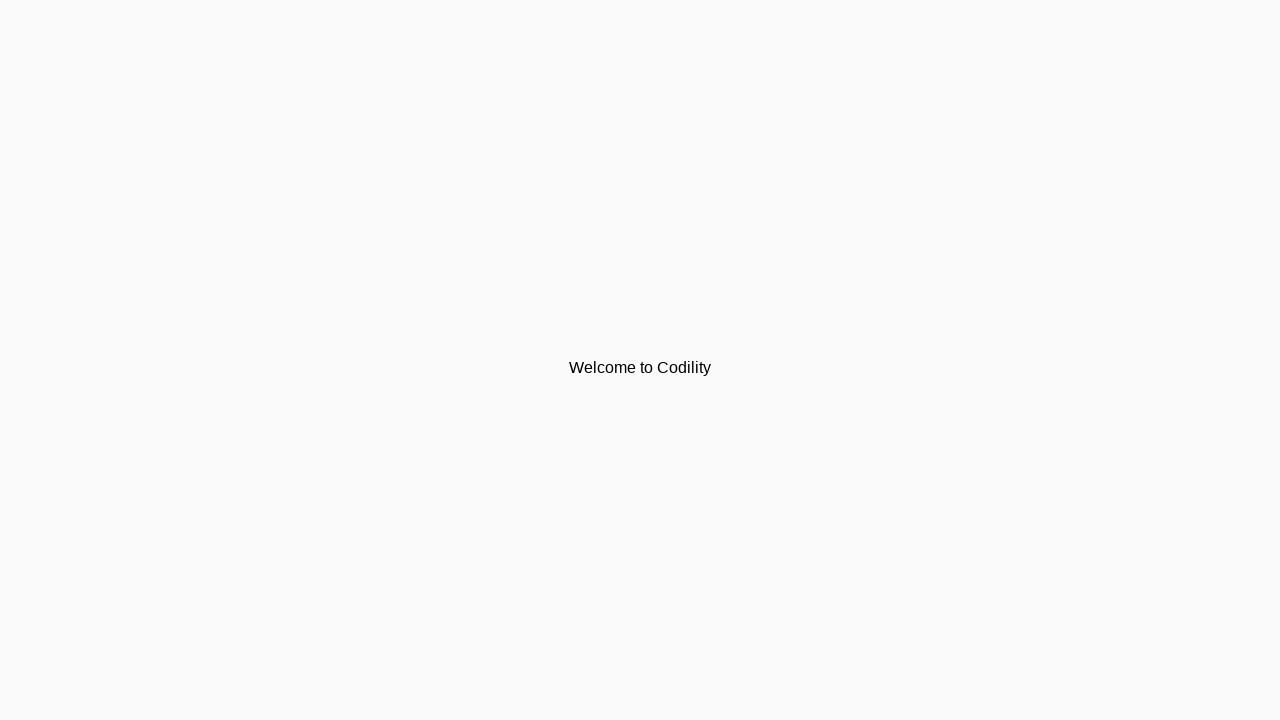

Success message 'Welcome to Codility' appeared after login
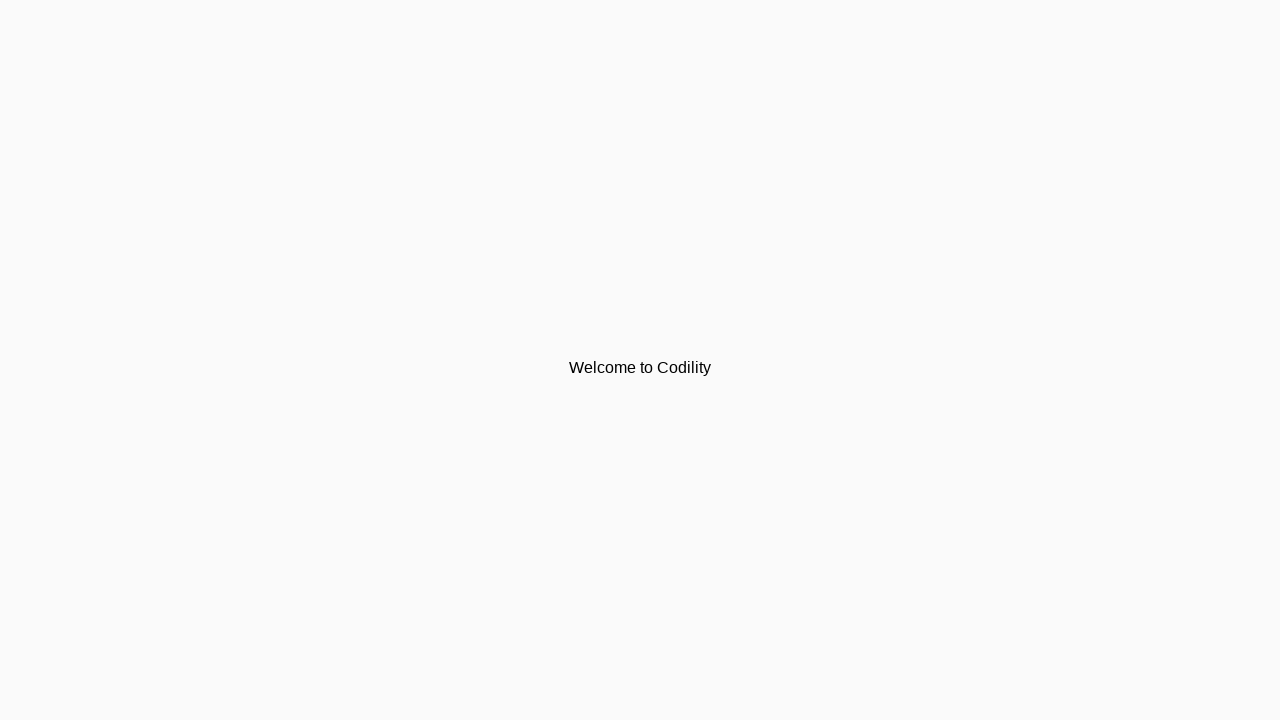

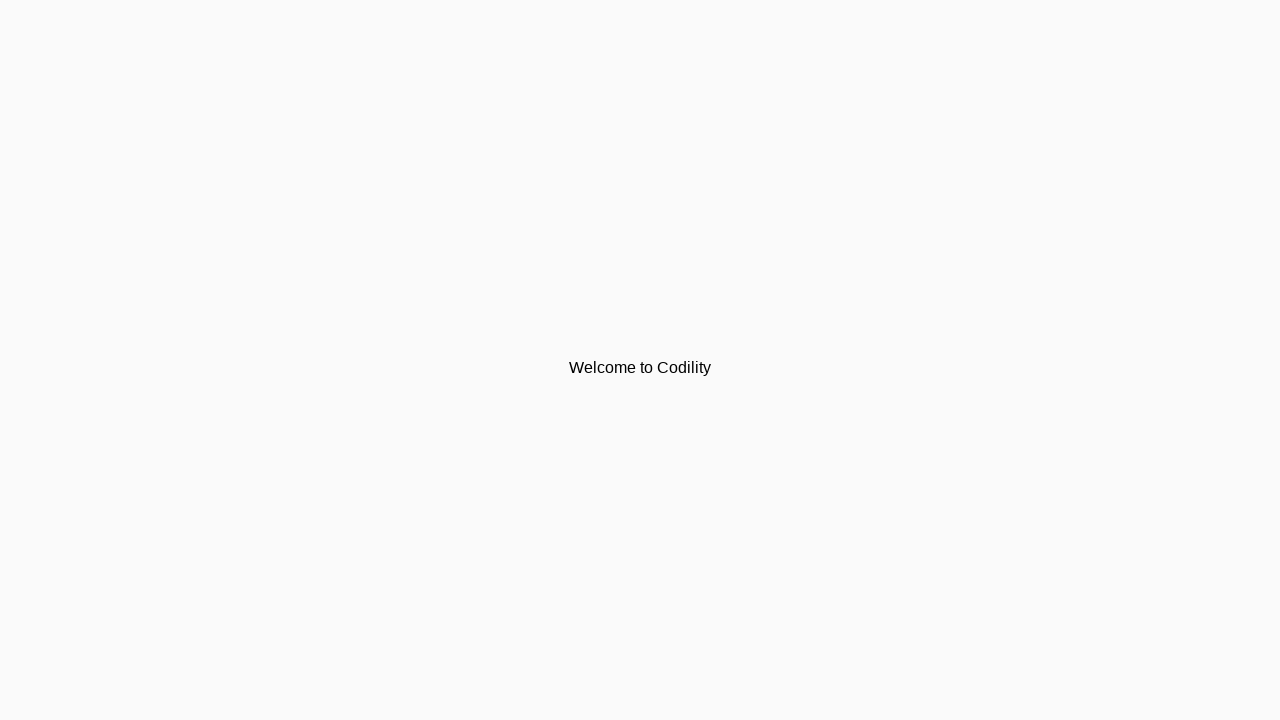